Tests drag and drop functionality within an iframe on the jQuery UI droppable demo page by dragging an element to a drop target

Starting URL: https://jqueryui.com/droppable/

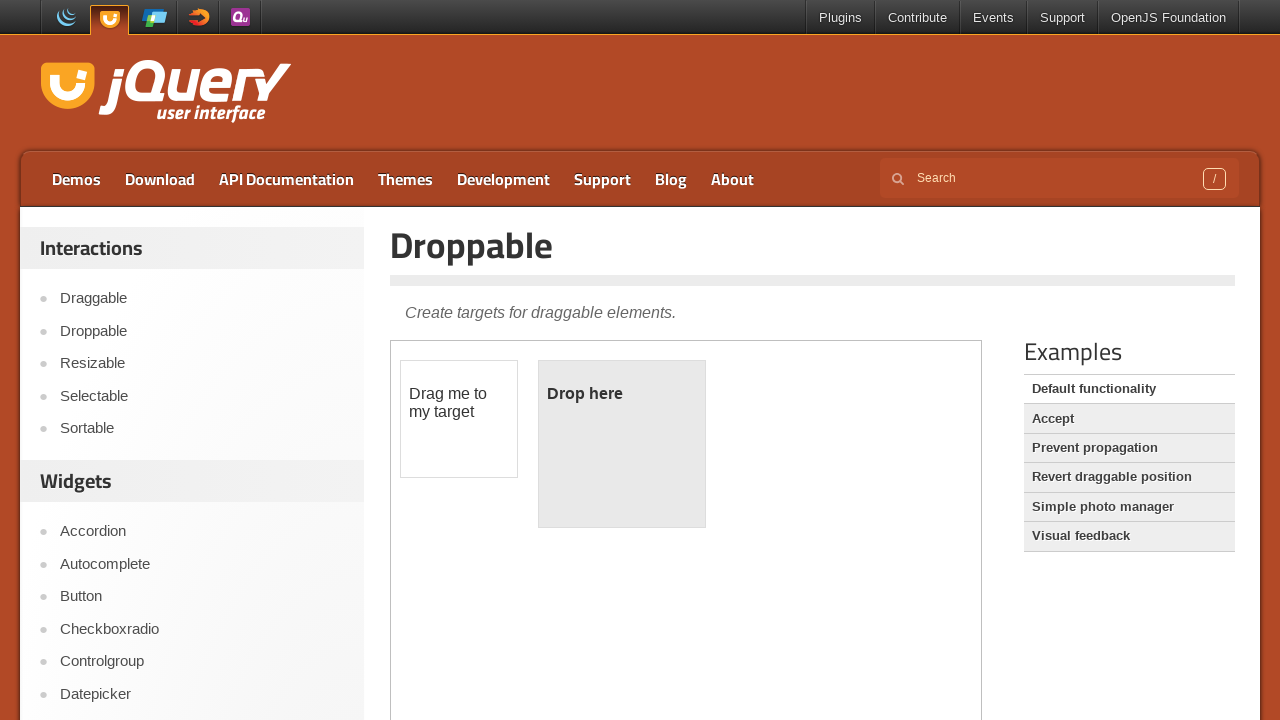

Navigated to jQuery UI droppable demo page
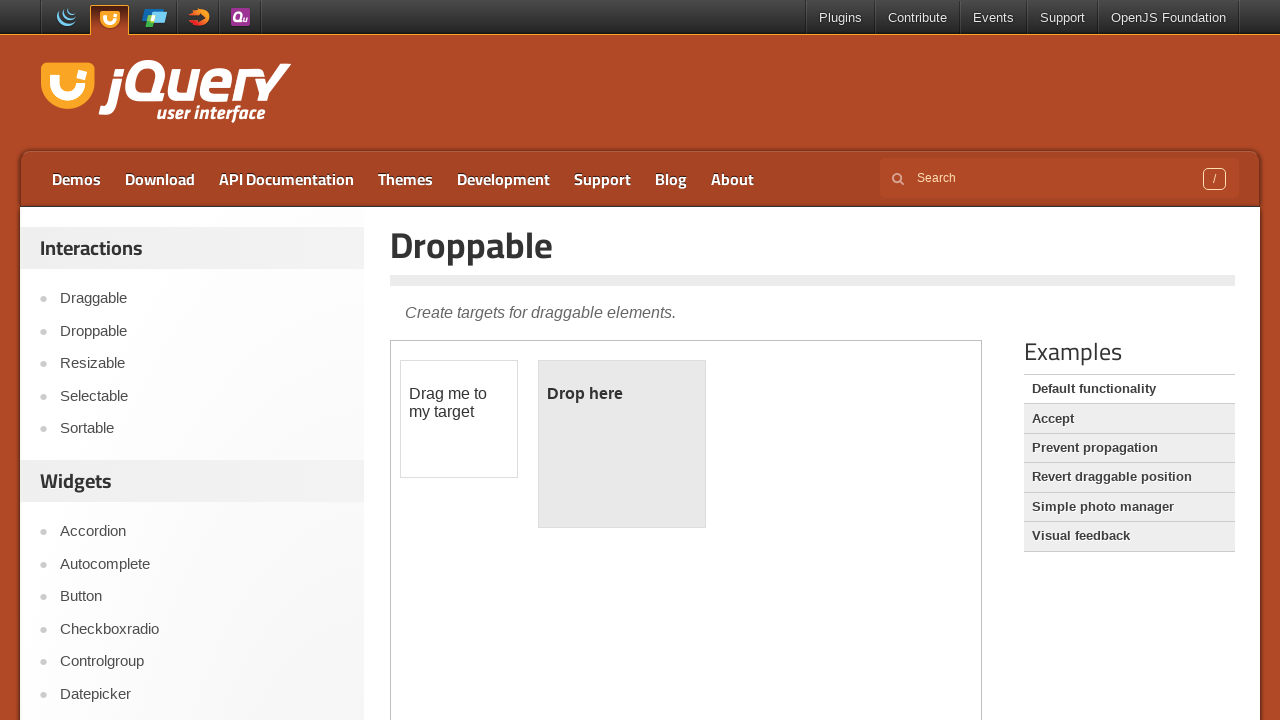

Located the demo iframe
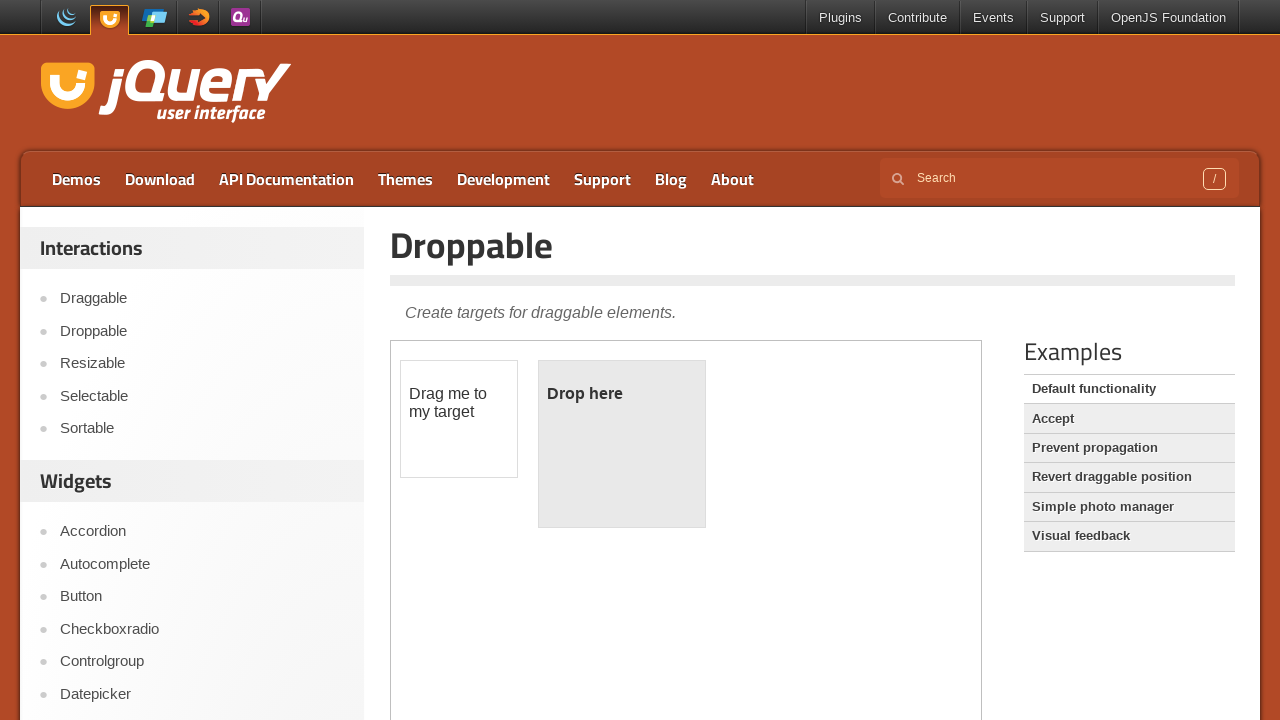

Located draggable element (#draggable) within iframe
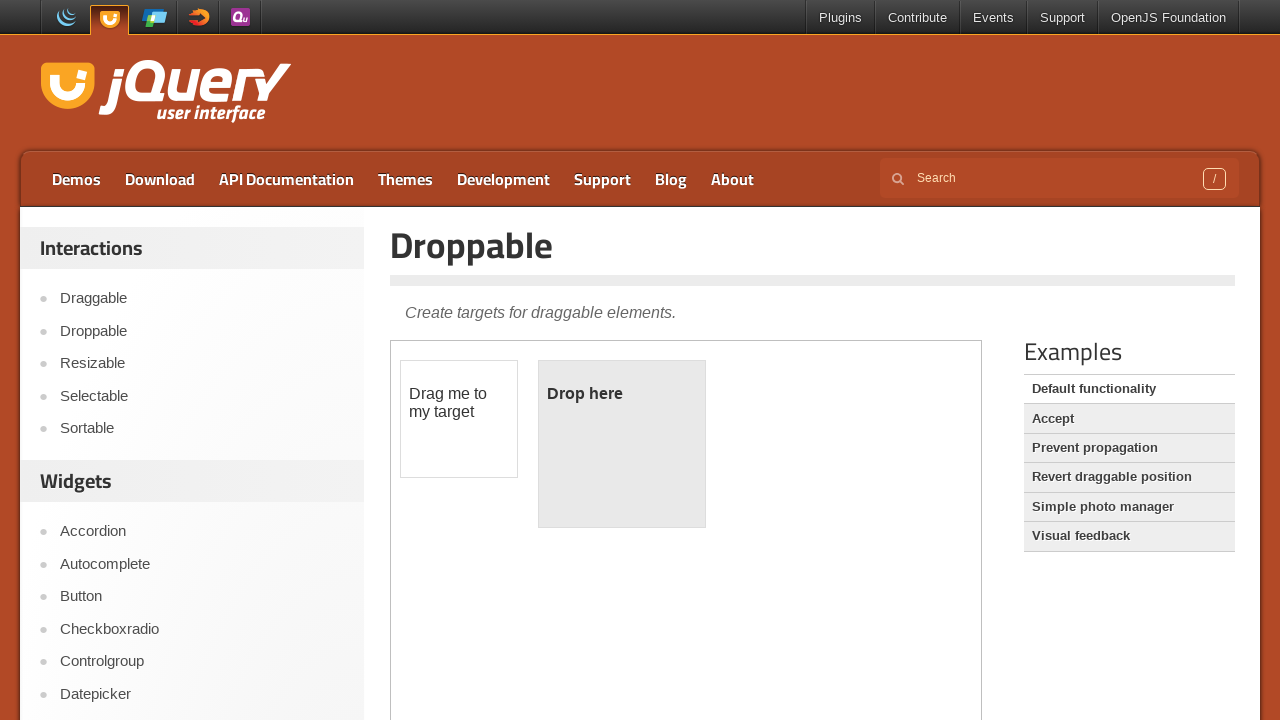

Located droppable target element (#droppable) within iframe
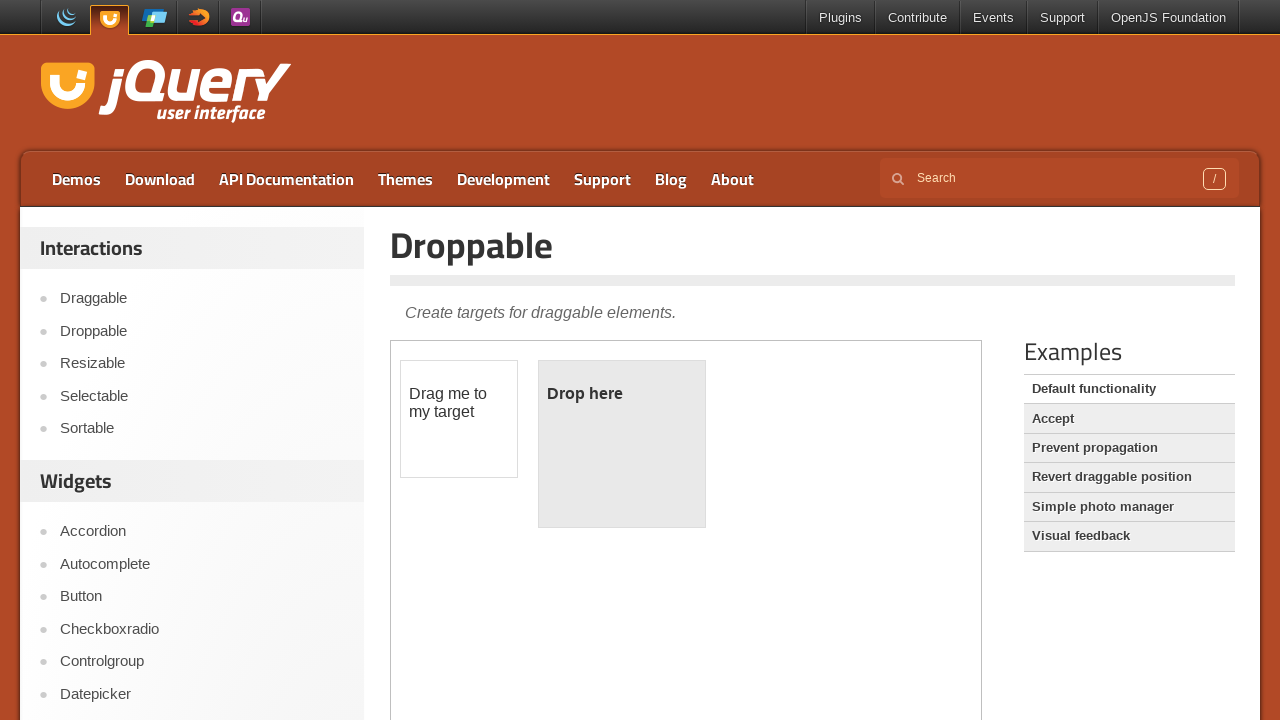

Dragged element to drop target at (622, 444)
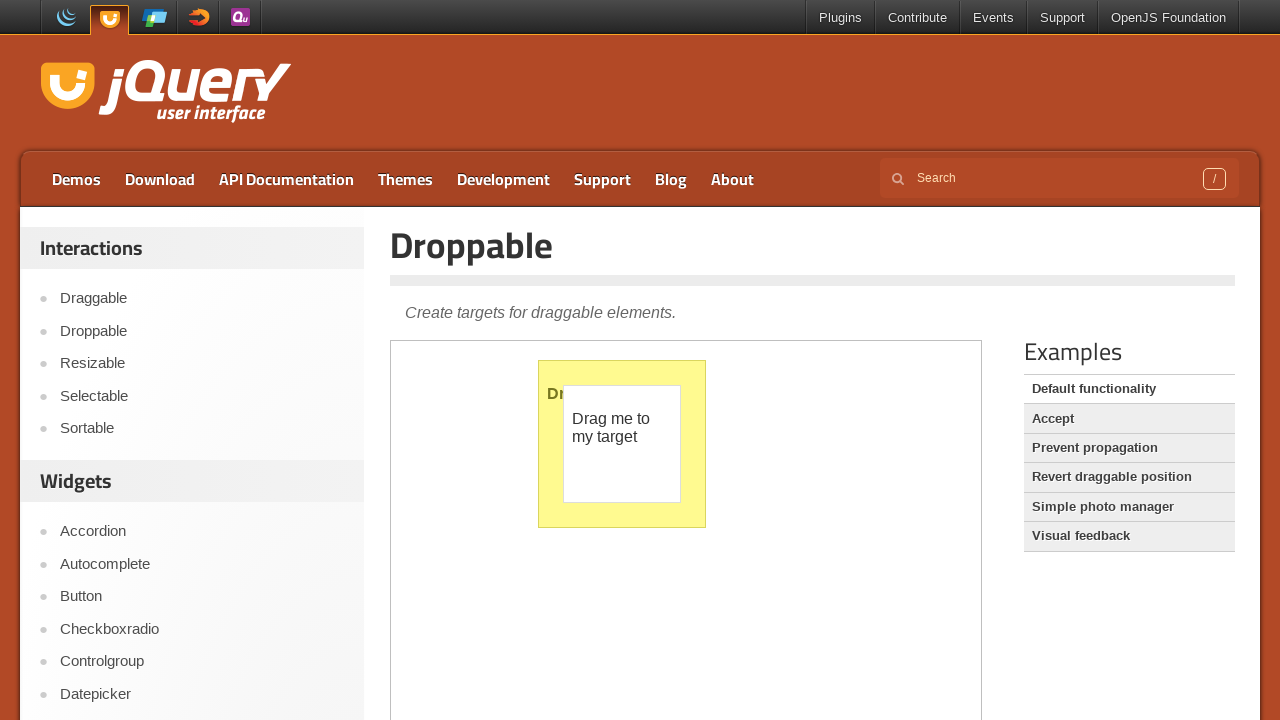

Waited 2 seconds for drag and drop action to complete
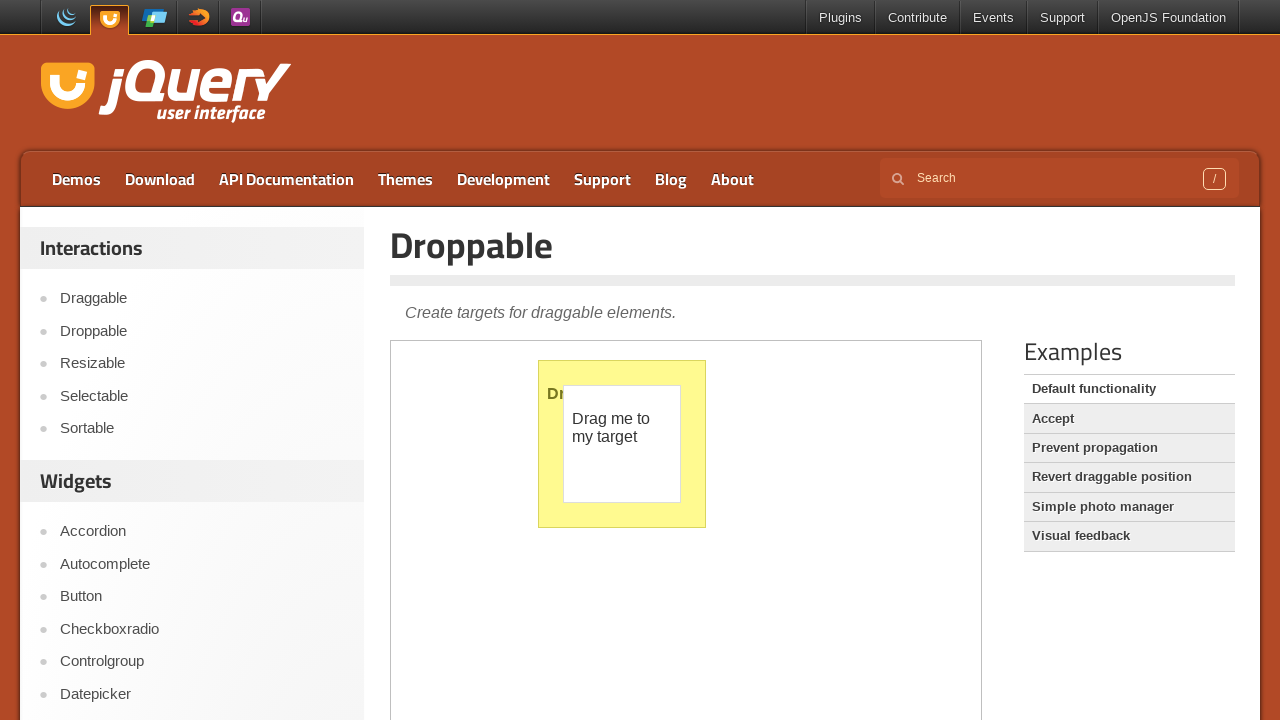

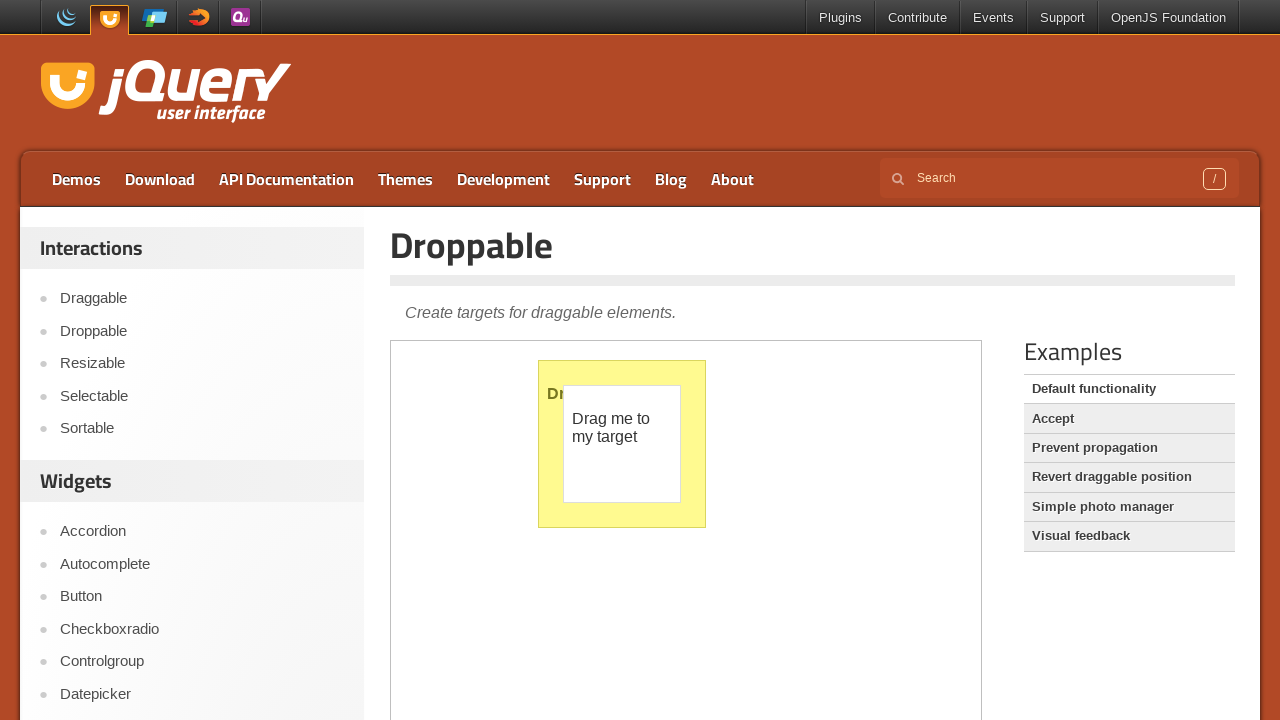